Tests dynamic loading page with longer wait time by clicking the Start button and verifying the "Hello World!" text appears

Starting URL: https://automationfc.github.io/dynamic-loading/

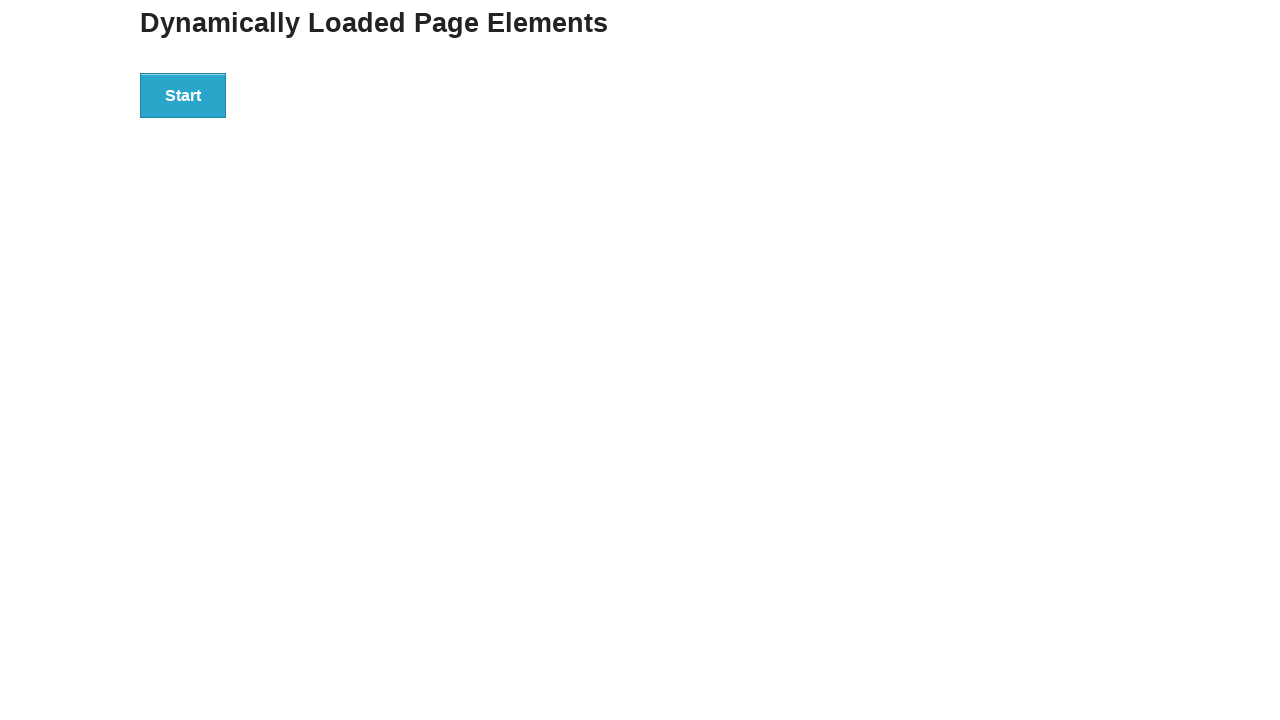

Navigated to dynamic loading test page
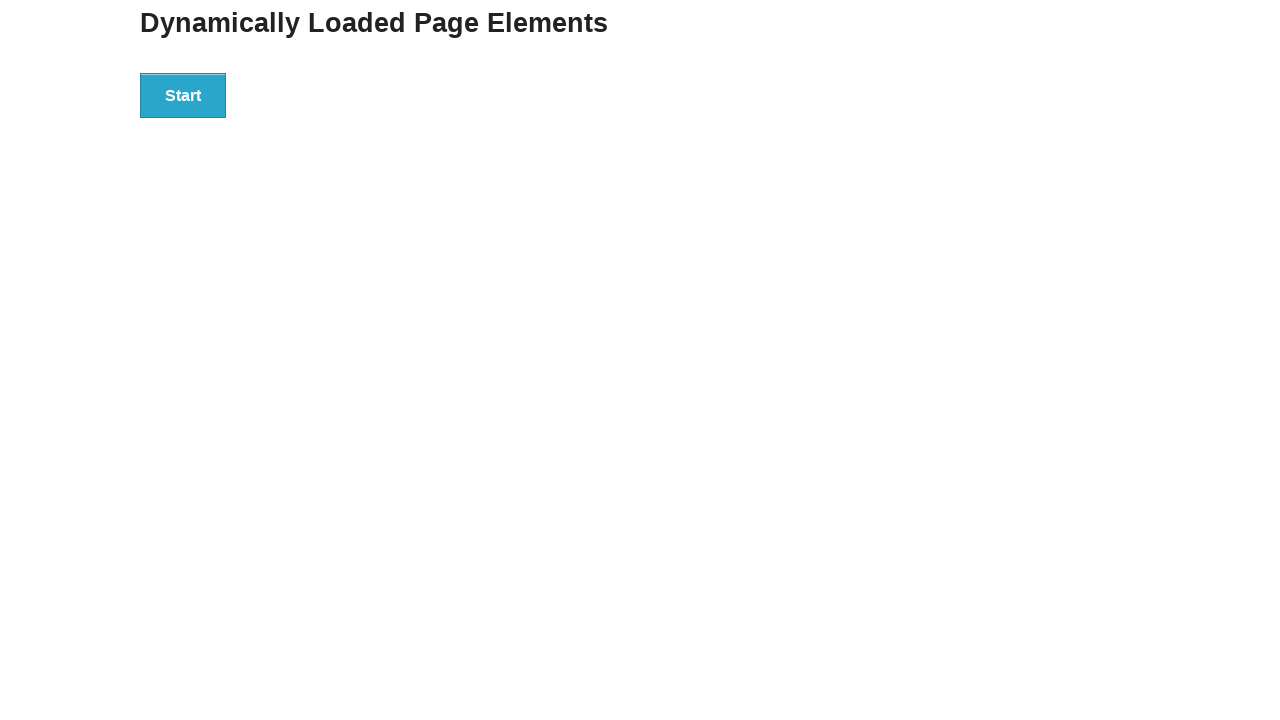

Clicked Start button to initiate dynamic loading at (183, 95) on div#start>button
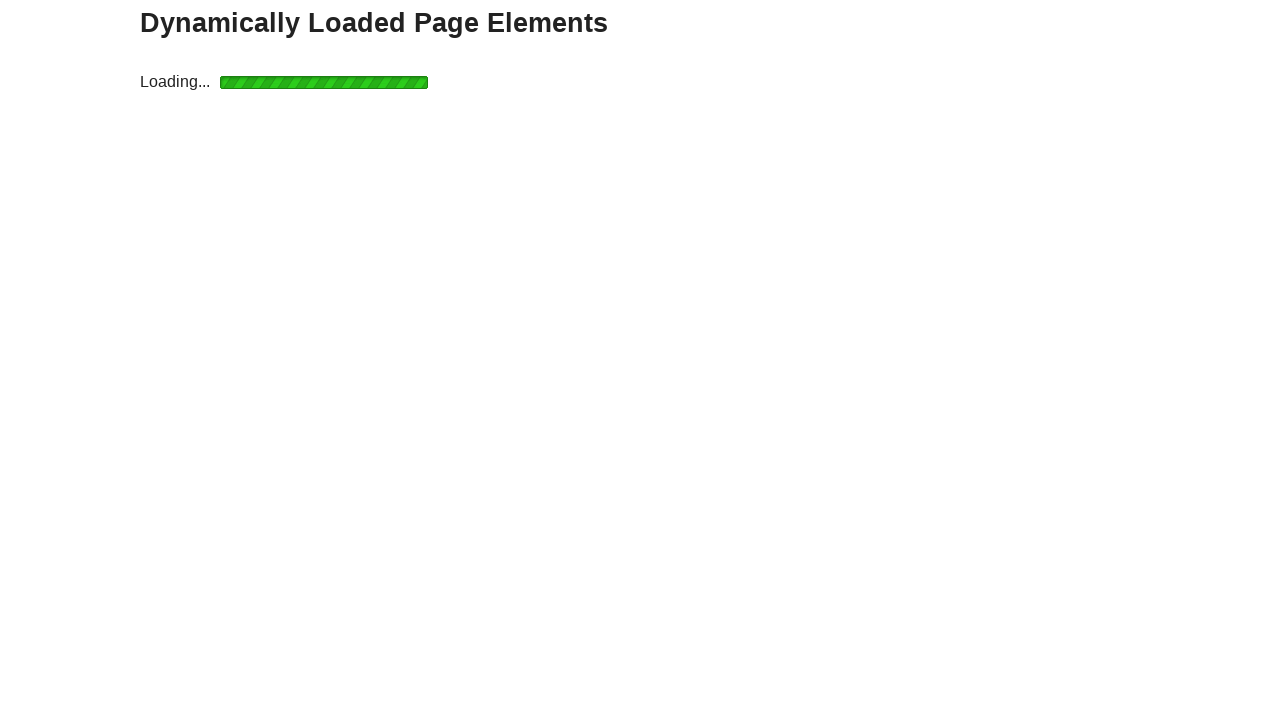

Waited for finish message element to appear after dynamic loading
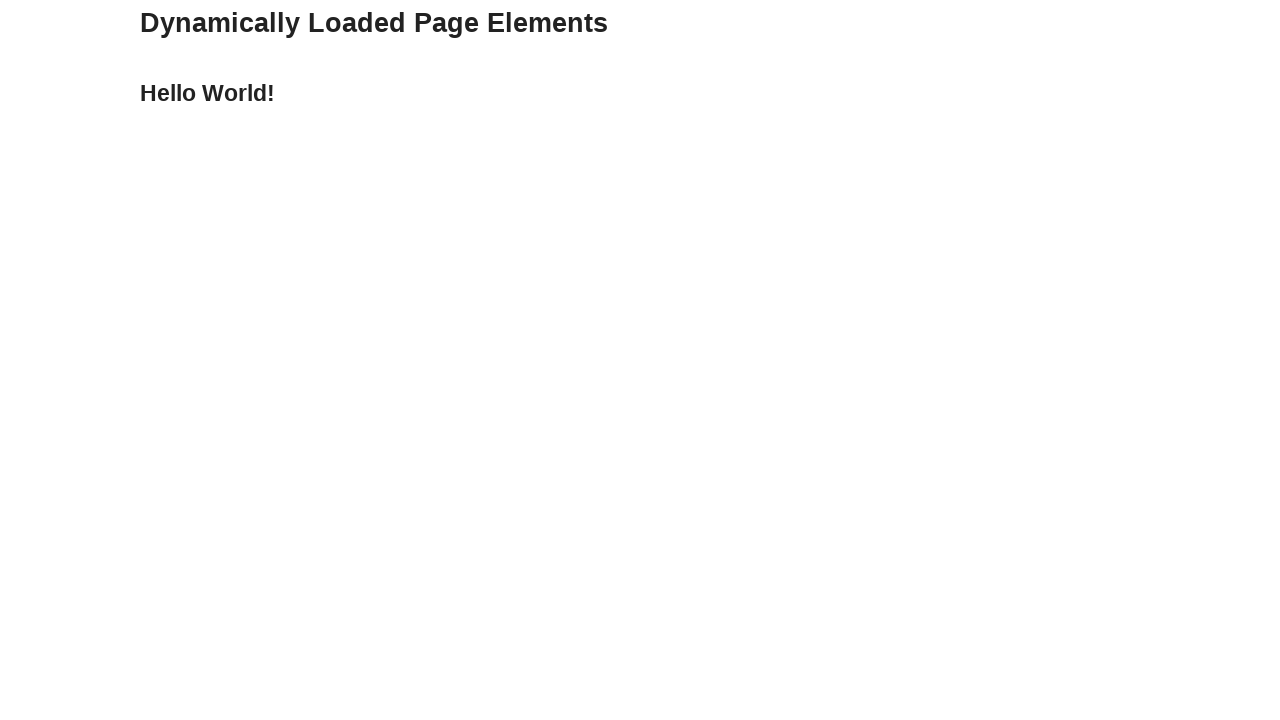

Verified 'Hello World!' text appears in finish element
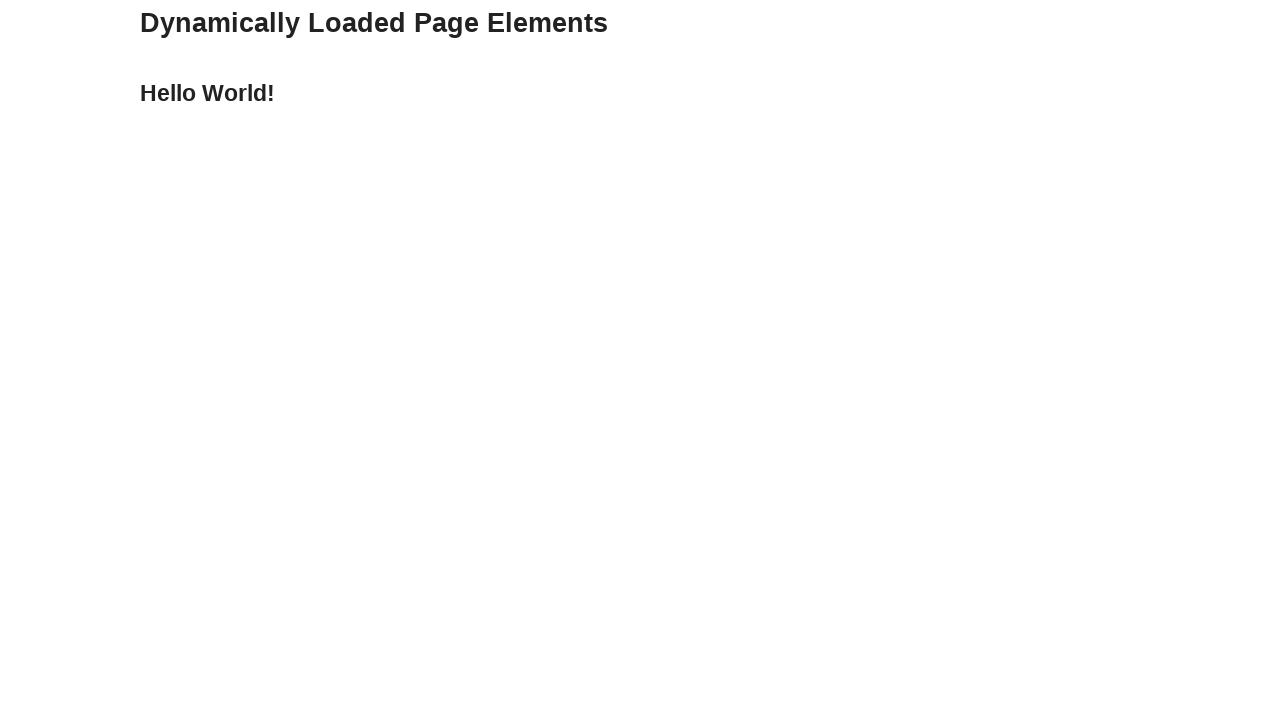

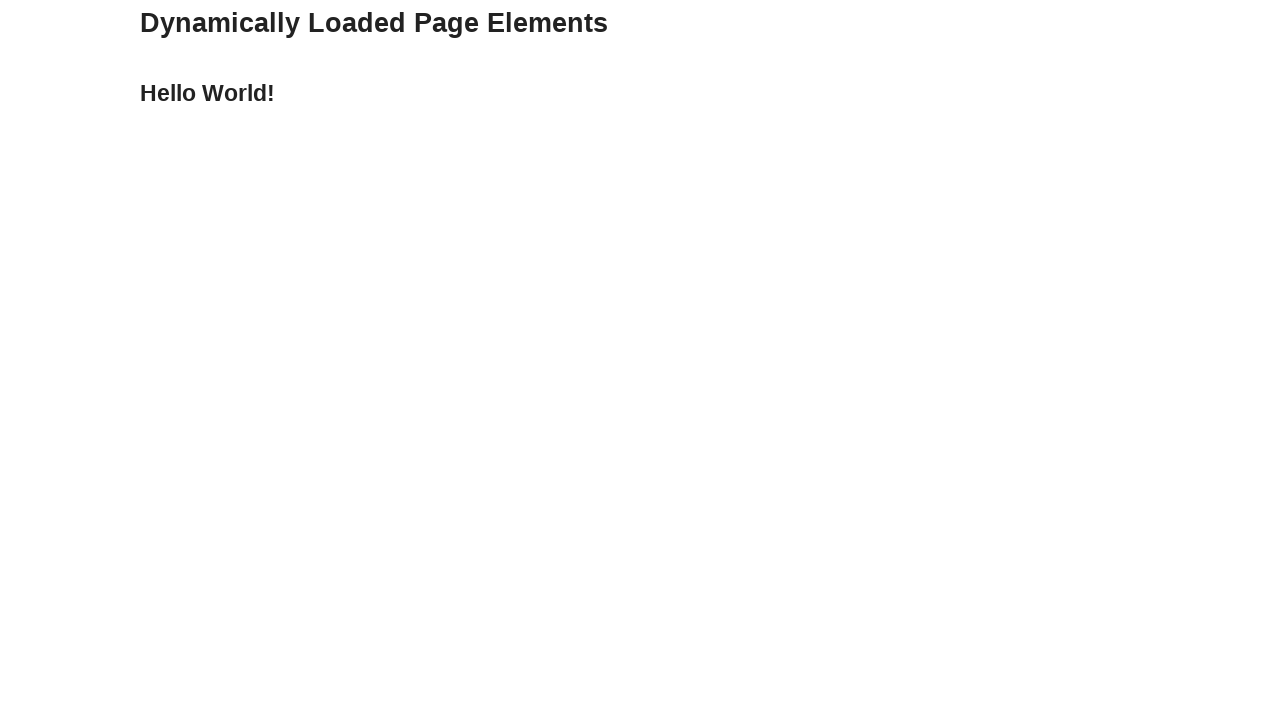